Tests that an element appears in the DOM after clicking start and waiting for dynamic loading to complete

Starting URL: https://the-internet.herokuapp.com/dynamic_loading/2

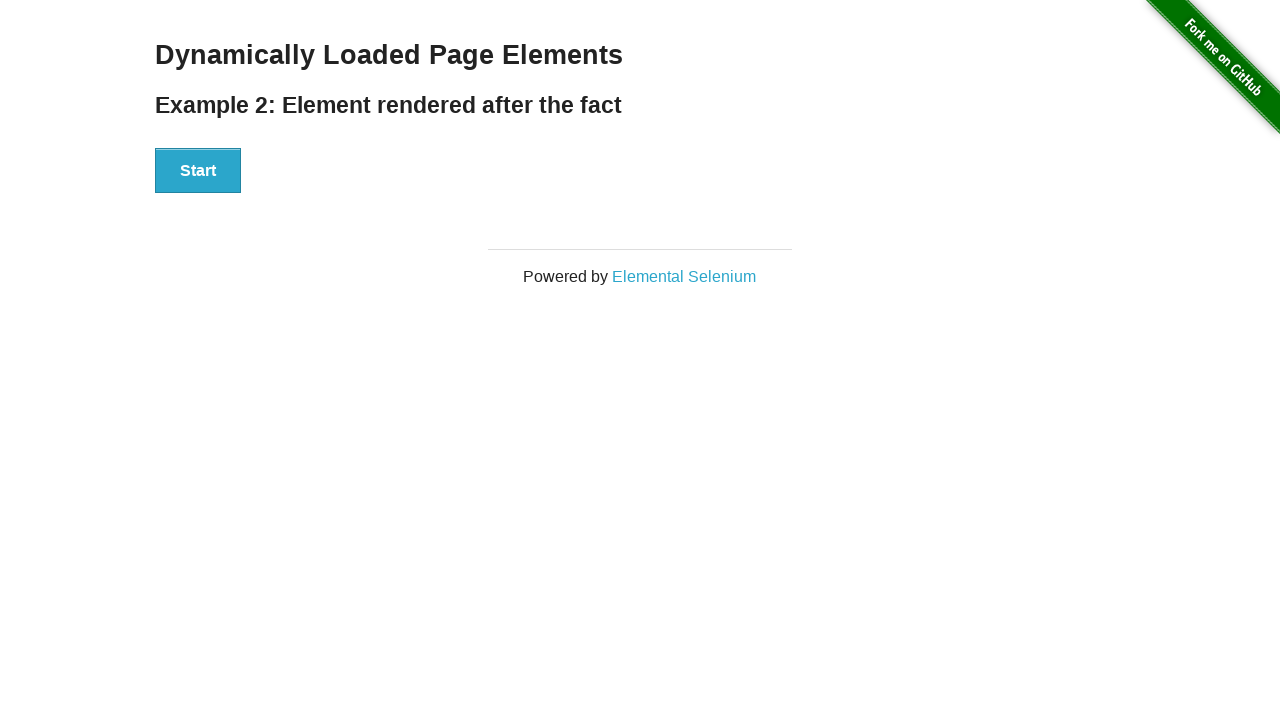

Clicked start button to begin dynamic loading at (198, 171) on #start button
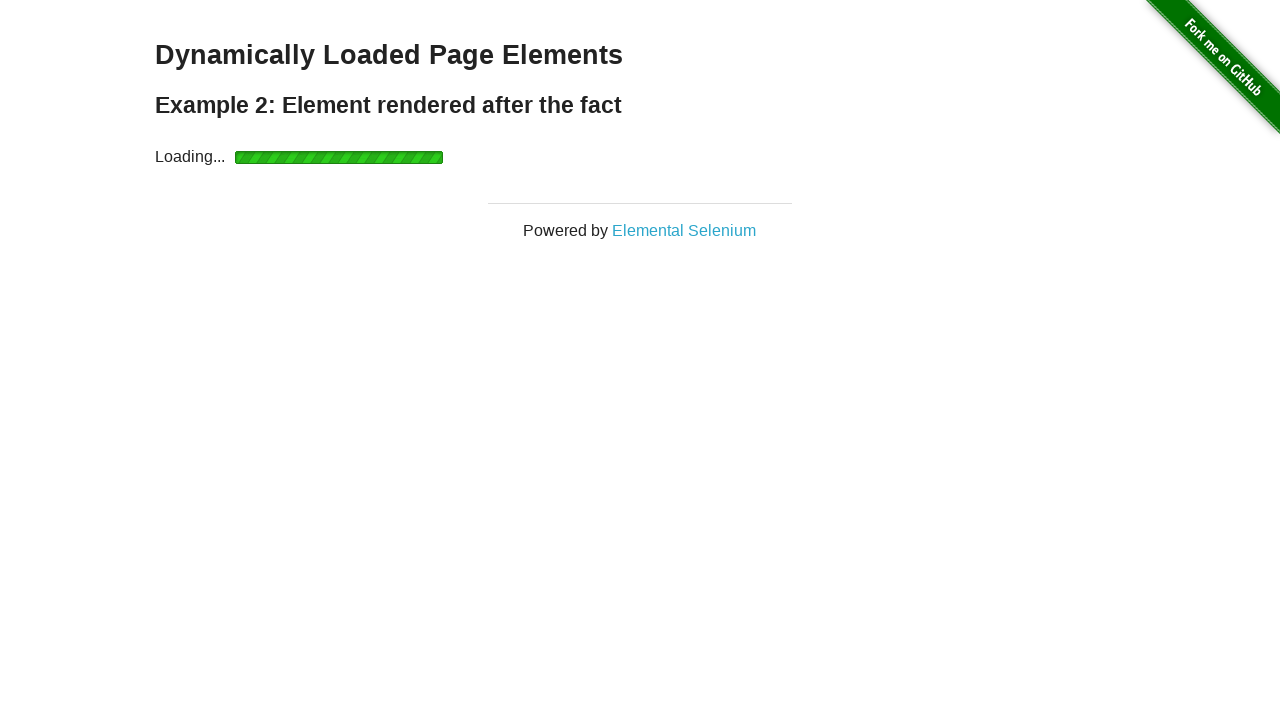

Waited for element to appear and become visible
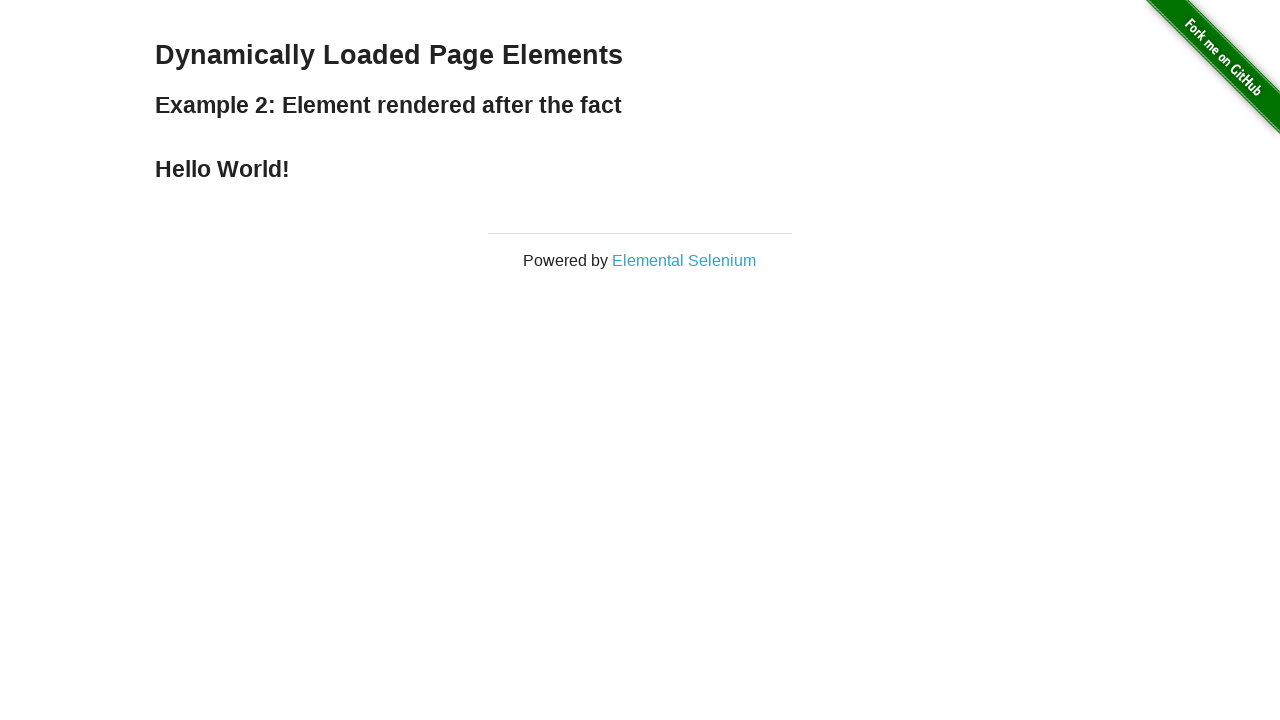

Located the finish h4 element
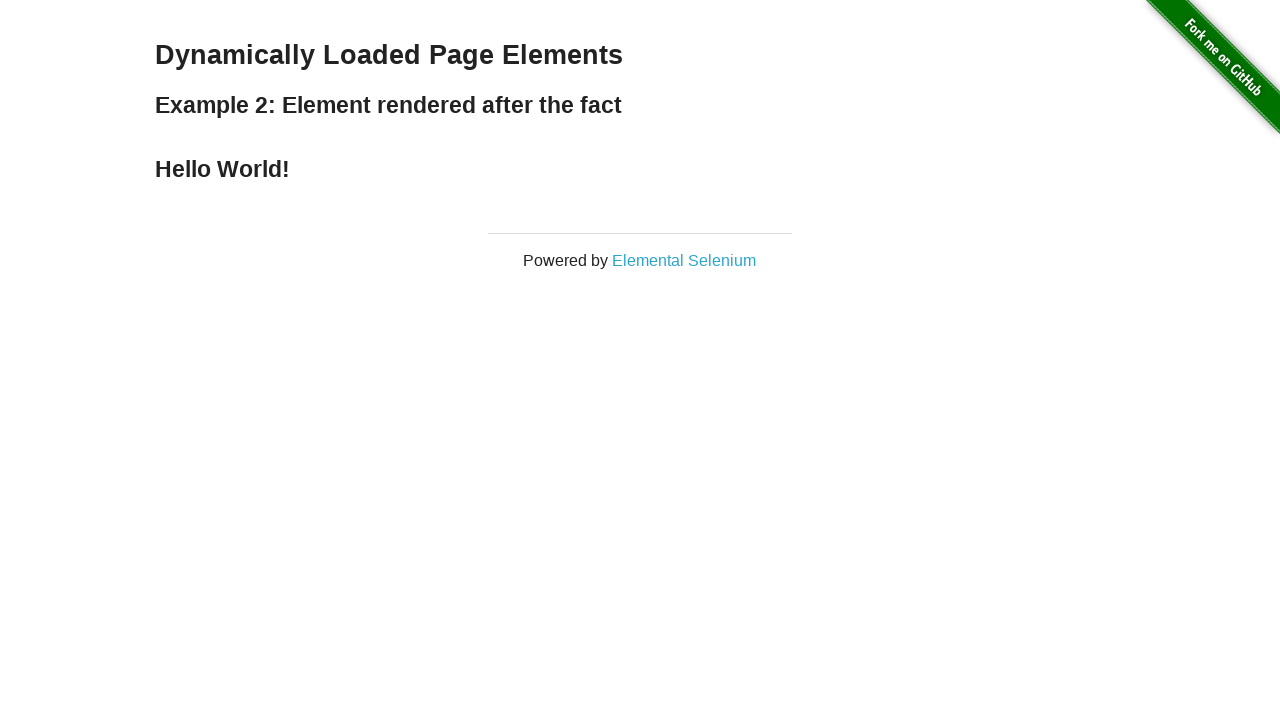

Verified that the expected text is displayed and visible
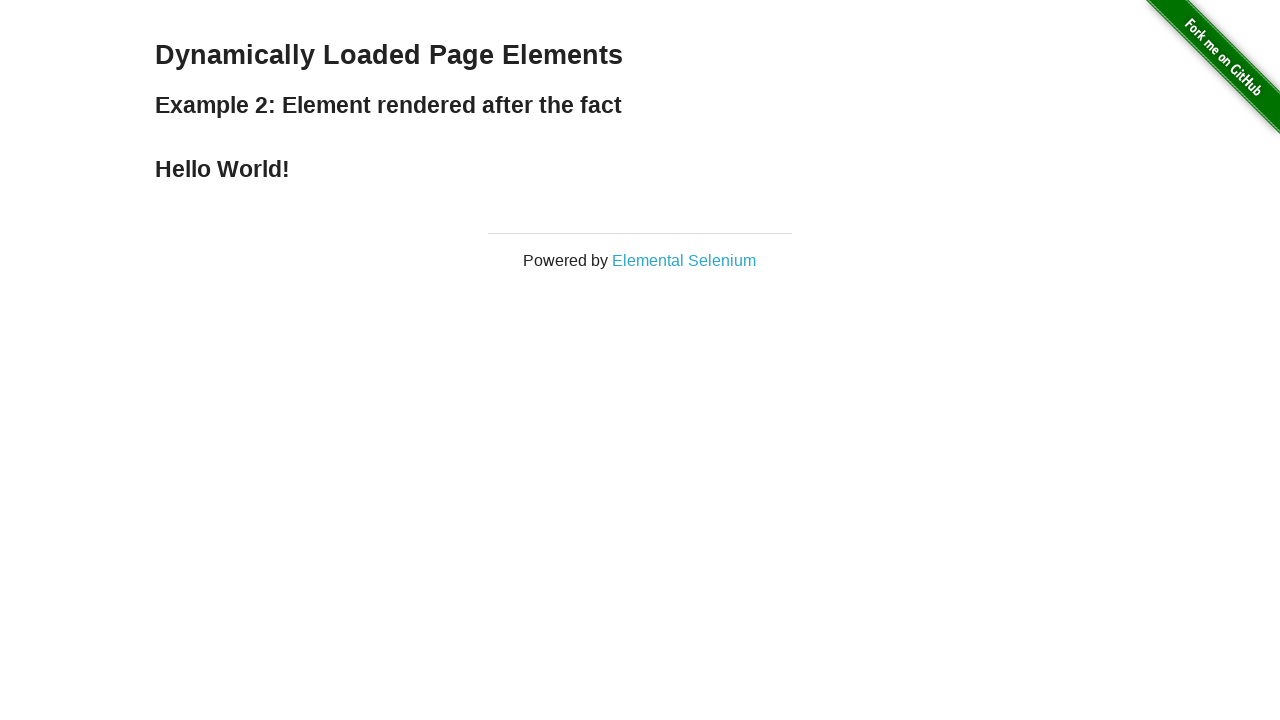

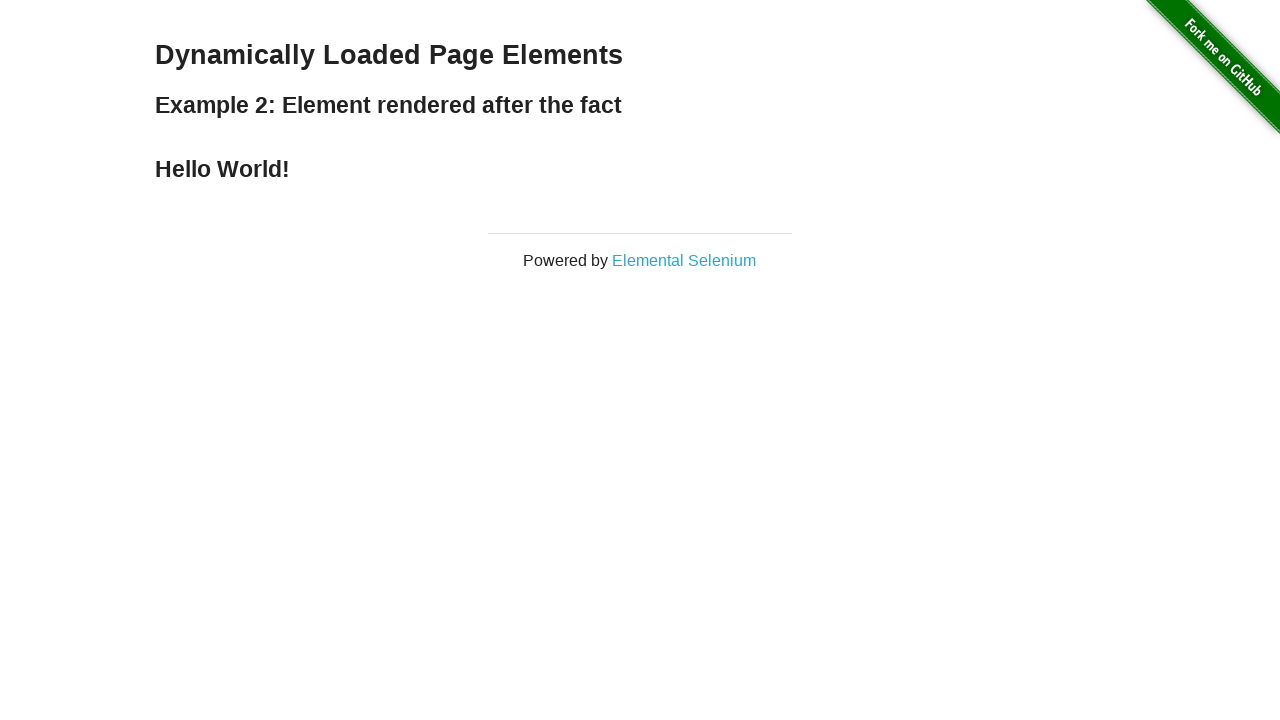